Tests page scrolling to the bottom of the document

Starting URL: http://www.tizag.com/javascriptT/javascriptalert.php

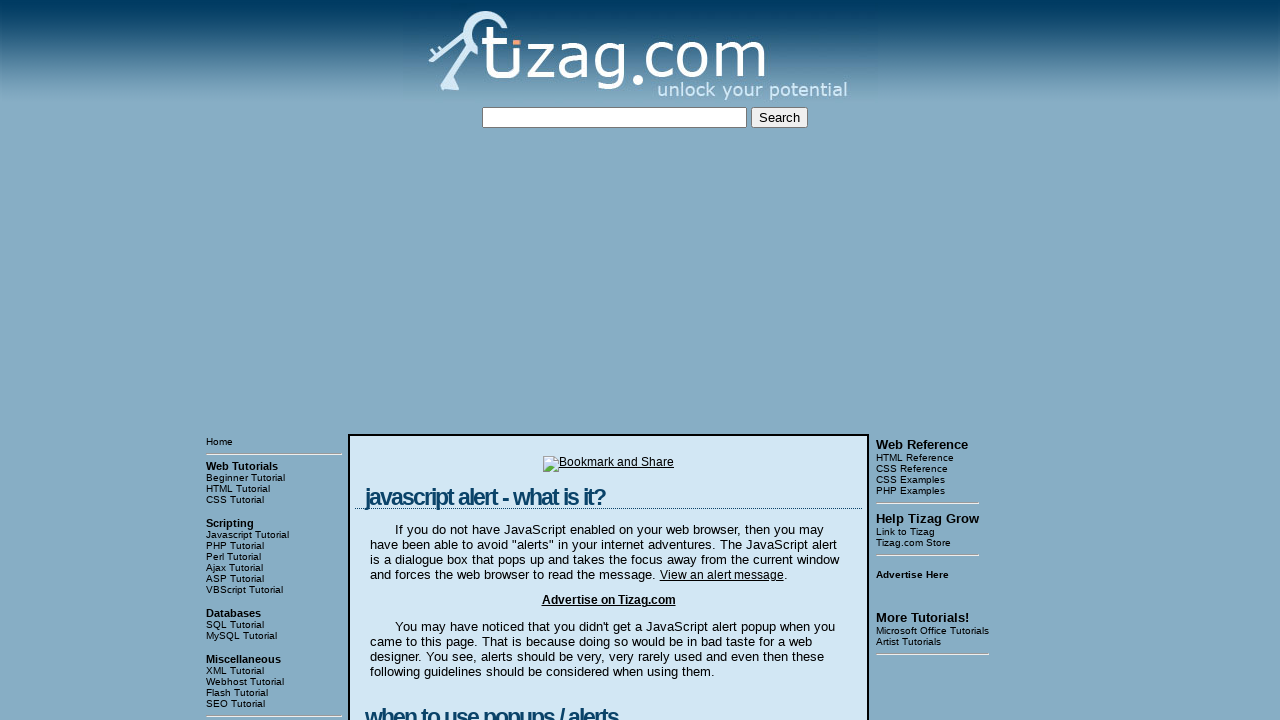

Scrolled to bottom of document
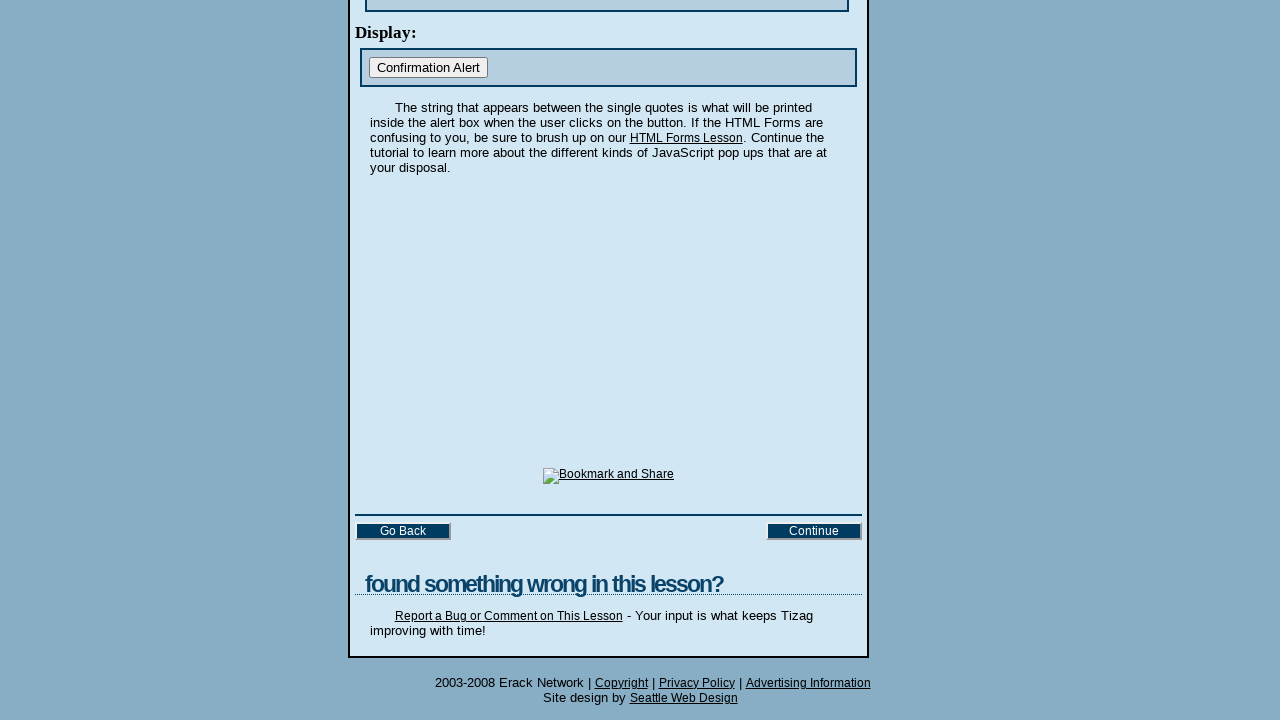

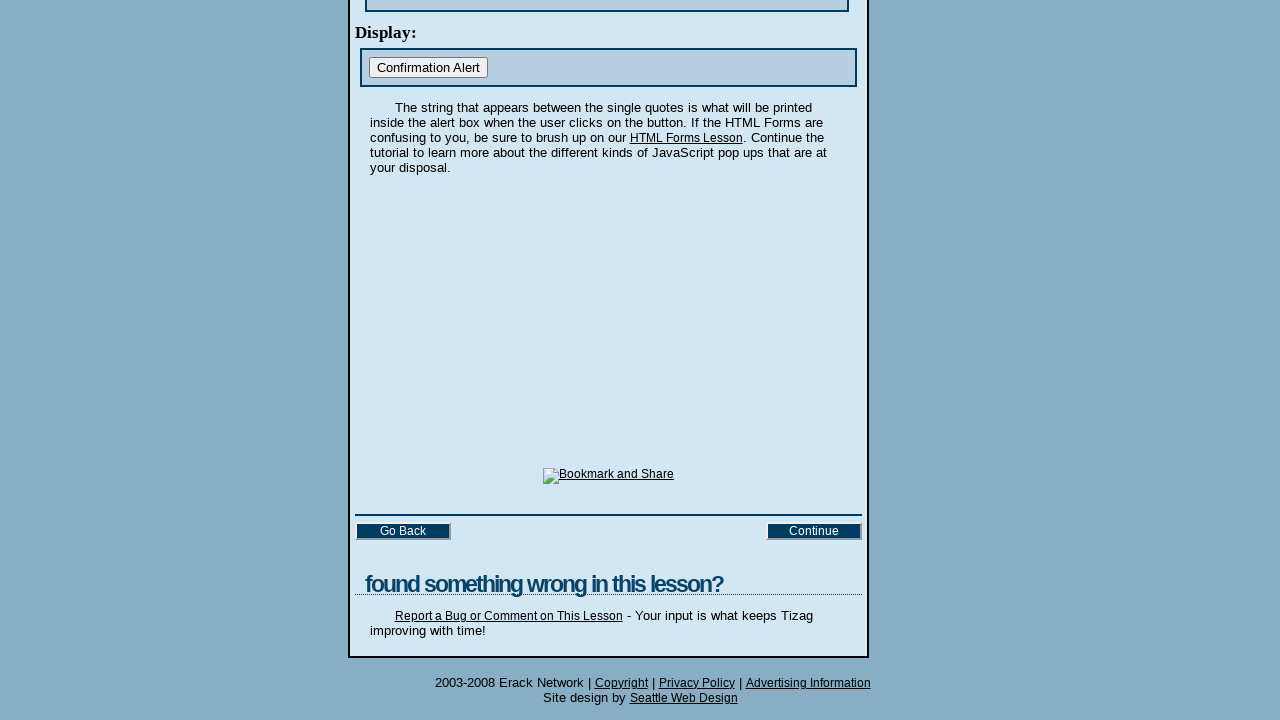